Tests unchecking a checkbox by navigating to the Checkboxes page and unchecking the second checkbox

Starting URL: https://practice.cydeo.com/

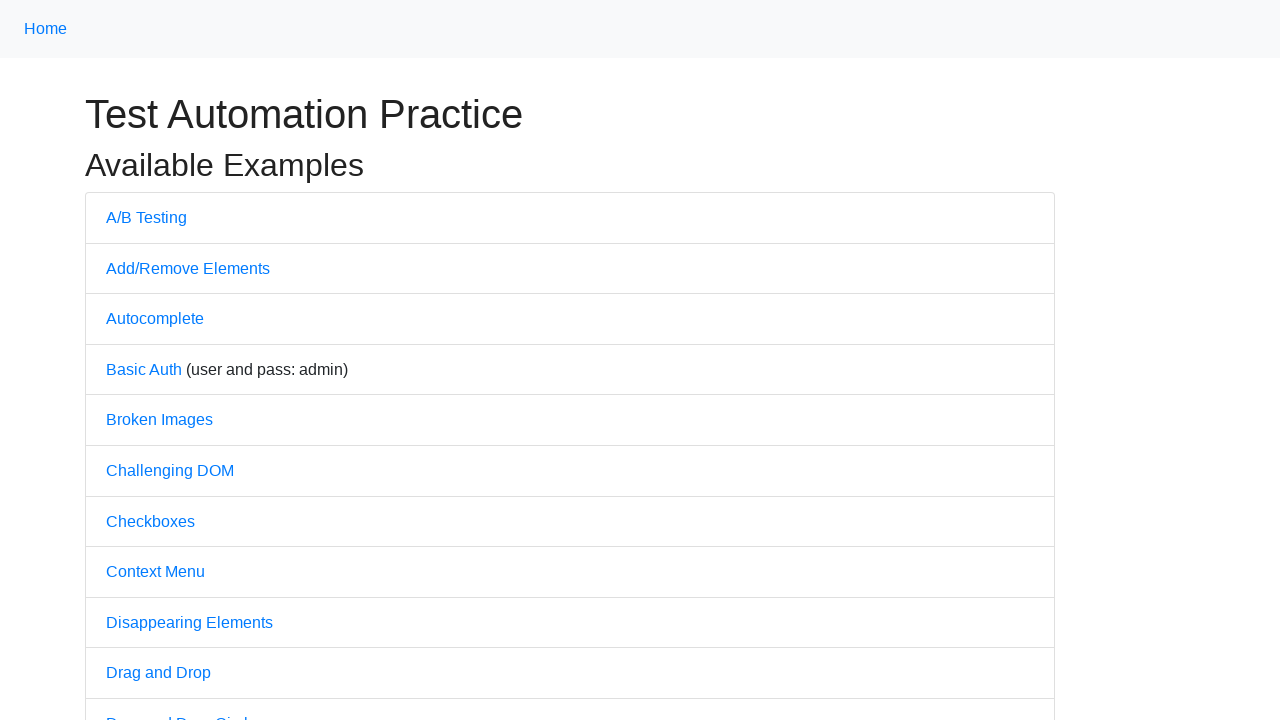

Clicked on Checkboxes link to navigate to checkboxes page at (150, 521) on text='Checkboxes'
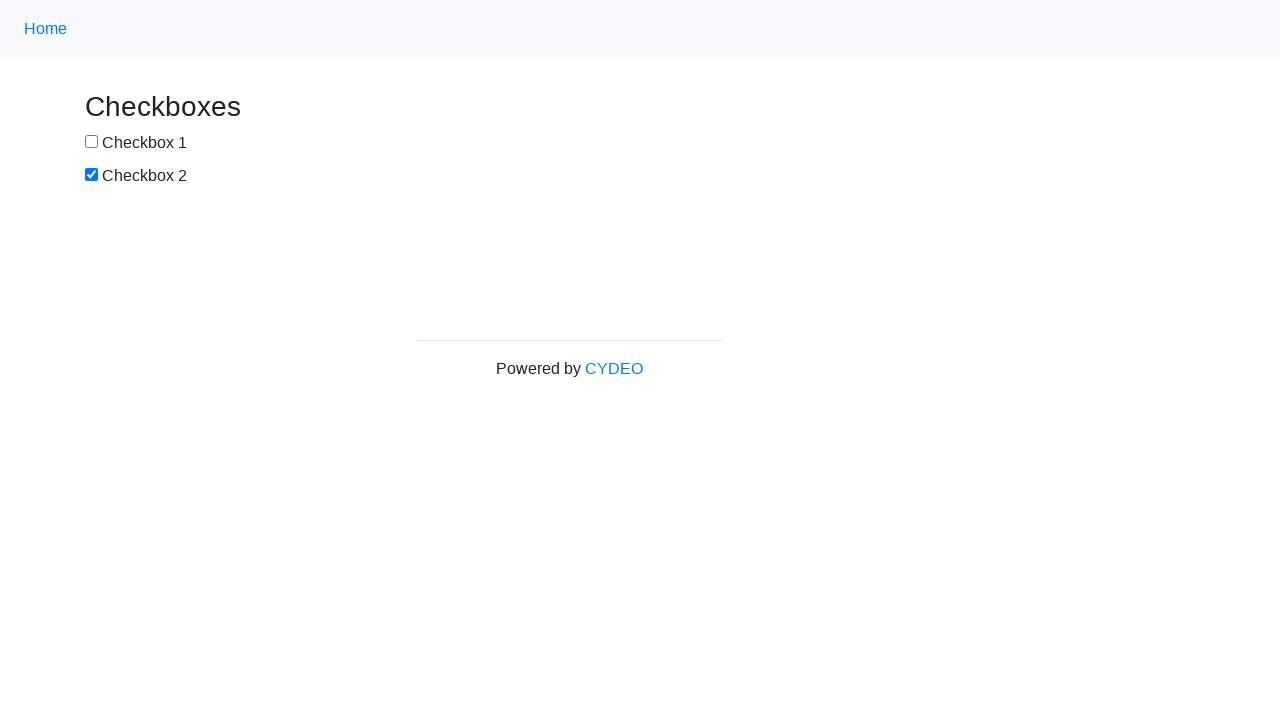

Unchecked the second checkbox (#box2) at (92, 175) on #box2
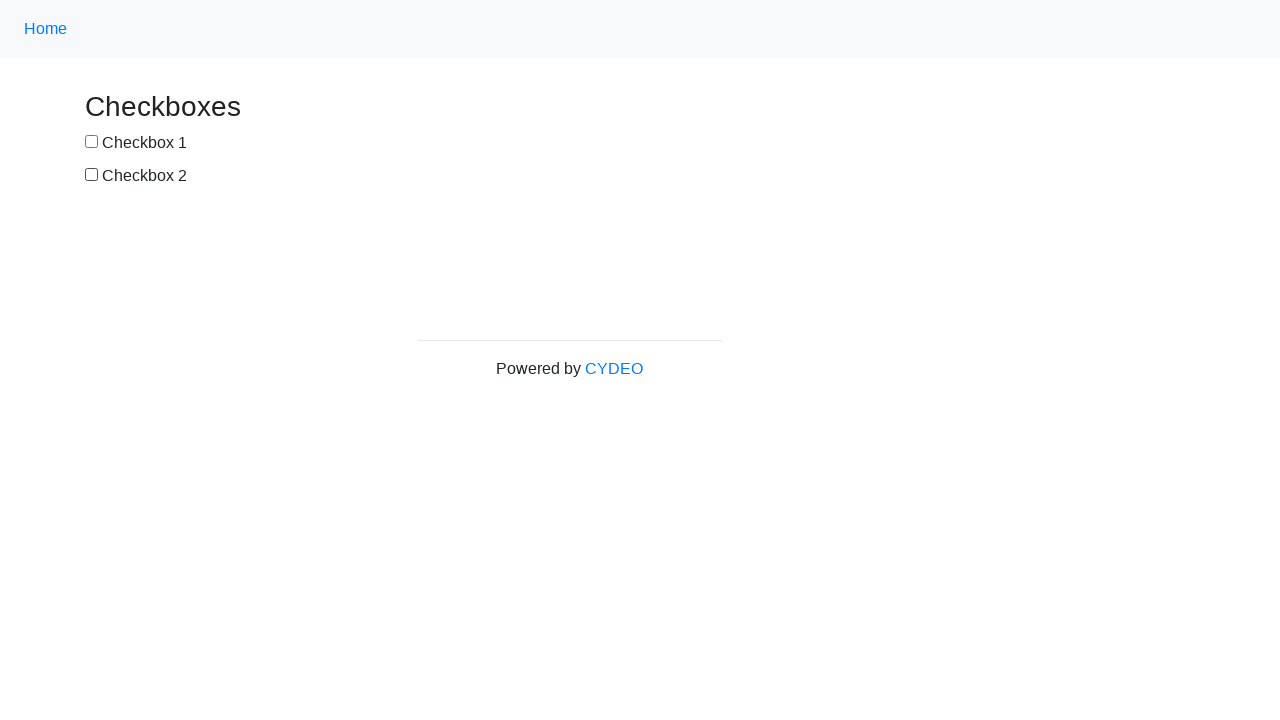

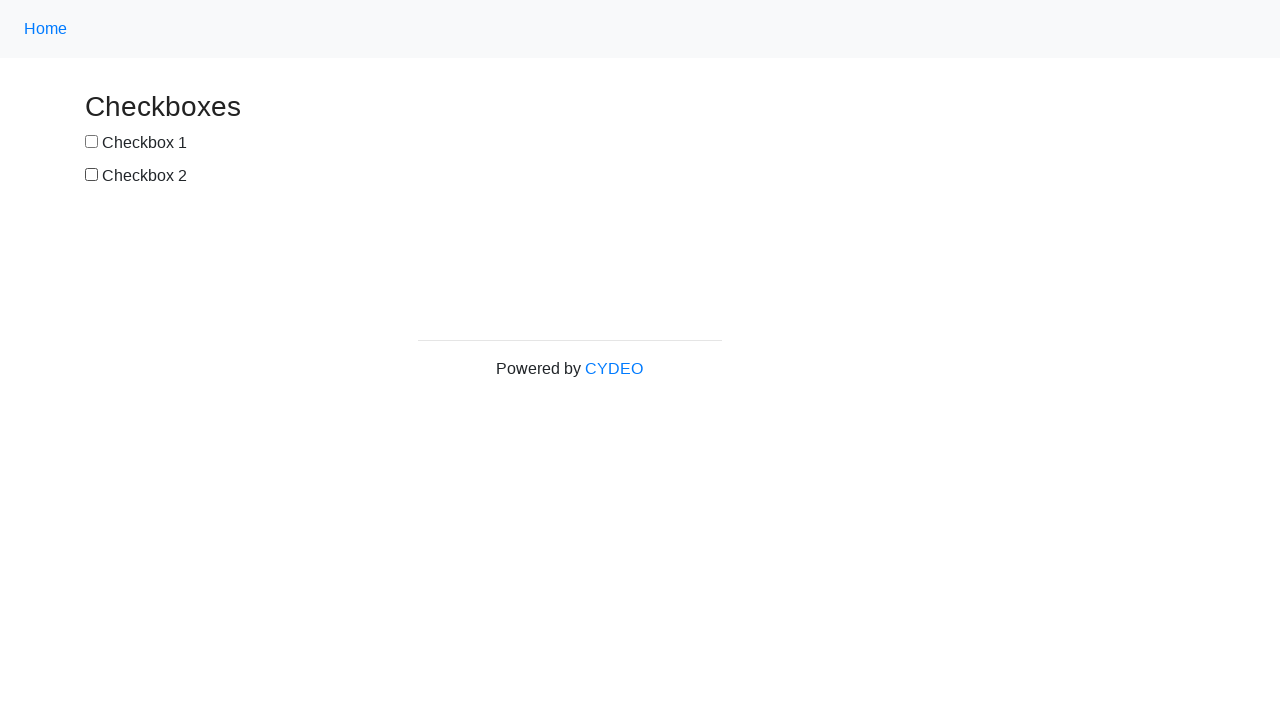